Tests alert handling functionality by entering a name and triggering an alert, then accepting it

Starting URL: https://www.letskodeit.com/practice

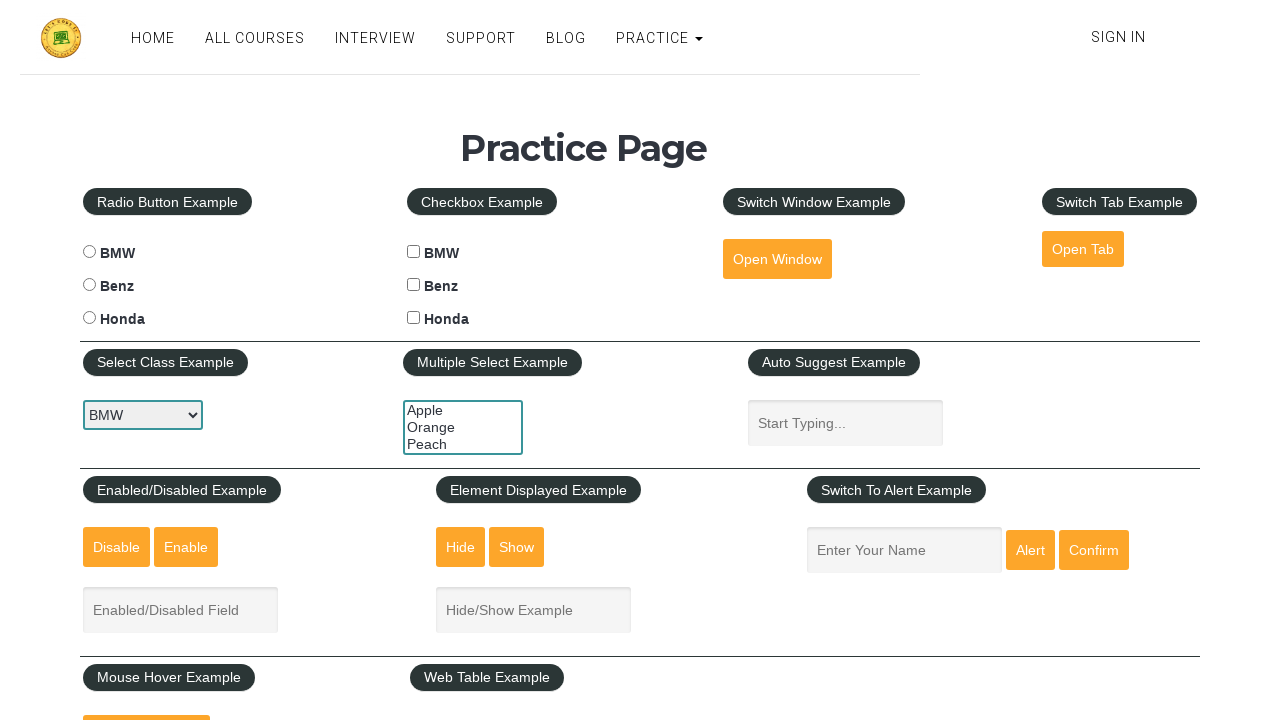

Filled name field with 'Testing Training' on input[name='enter-name']
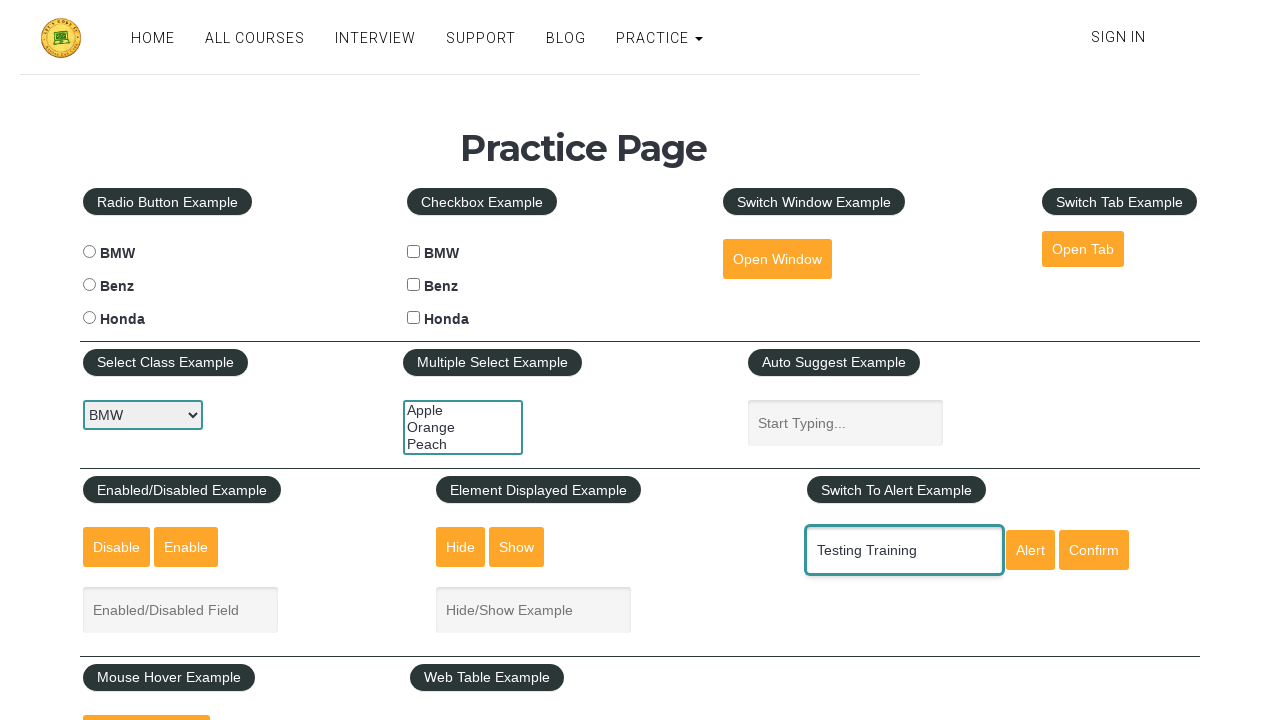

Clicked alert button to trigger alert at (1030, 550) on #alertbtn
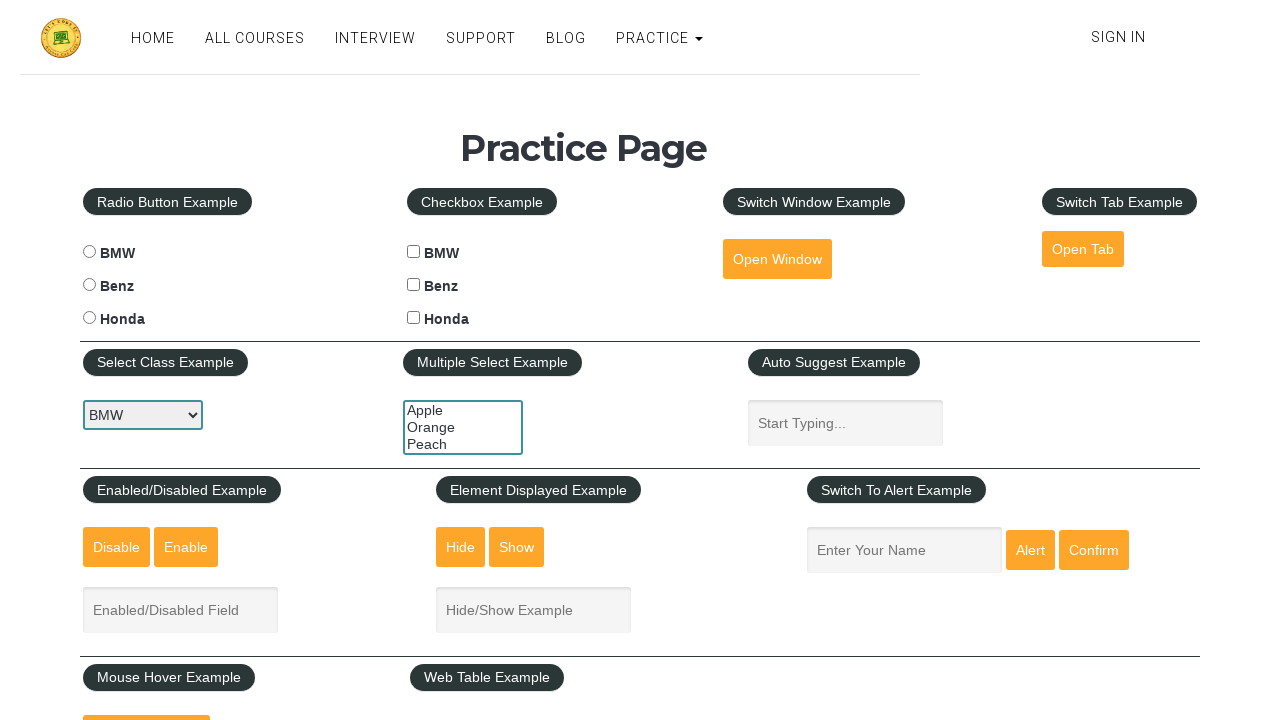

Set up dialog handler to accept alert
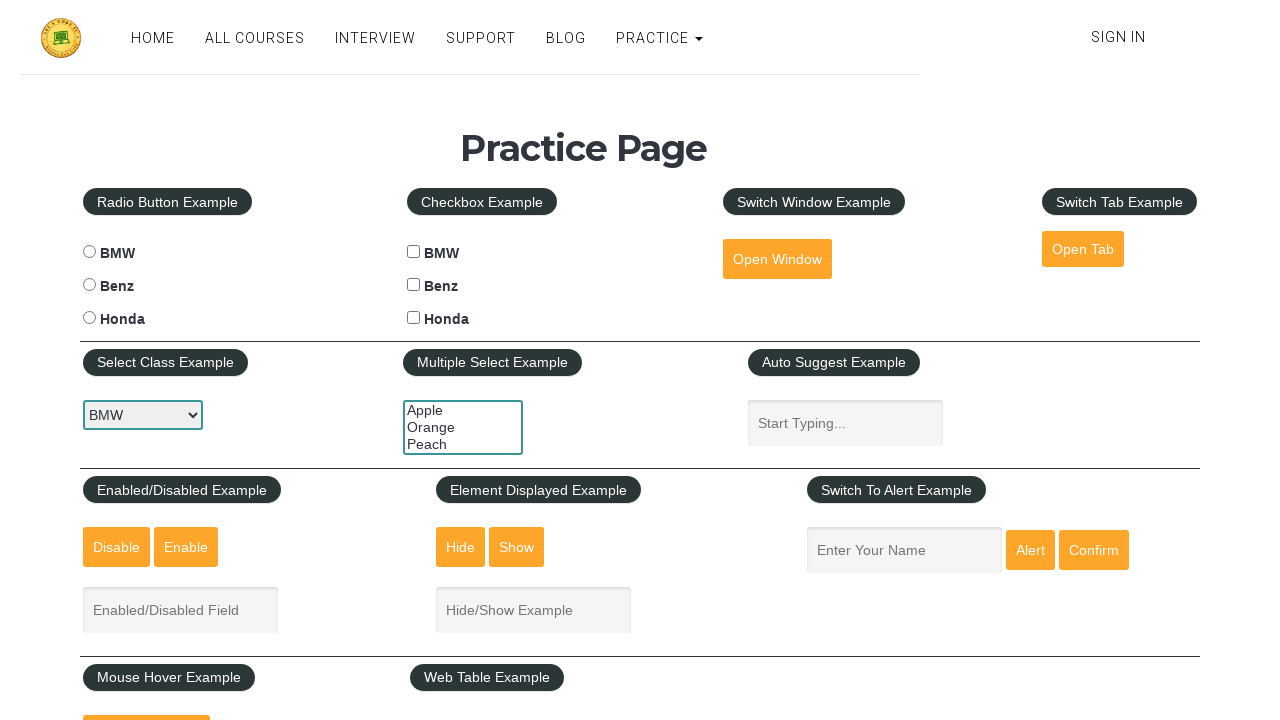

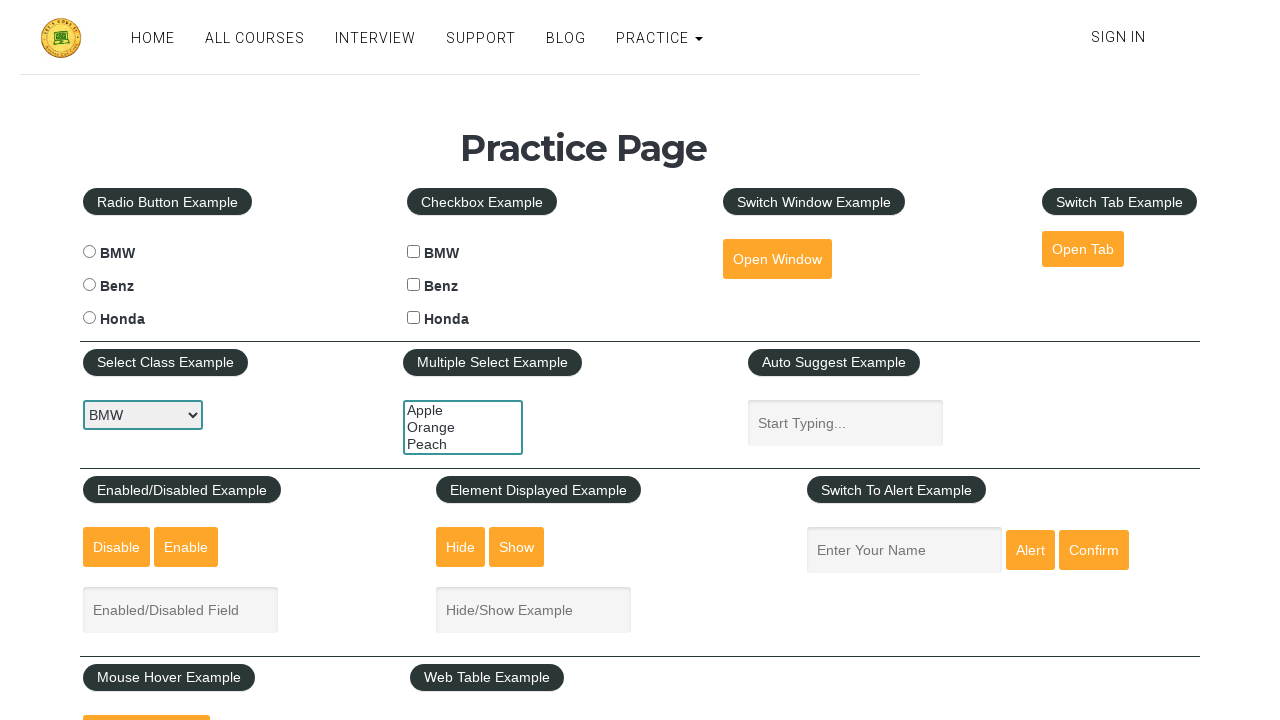